Tests JavaScript alert and confirm dialog handling by clicking Alert and Confirm buttons and accepting/dismissing the dialogs

Starting URL: https://rahulshettyacademy.com/AutomationPractice/

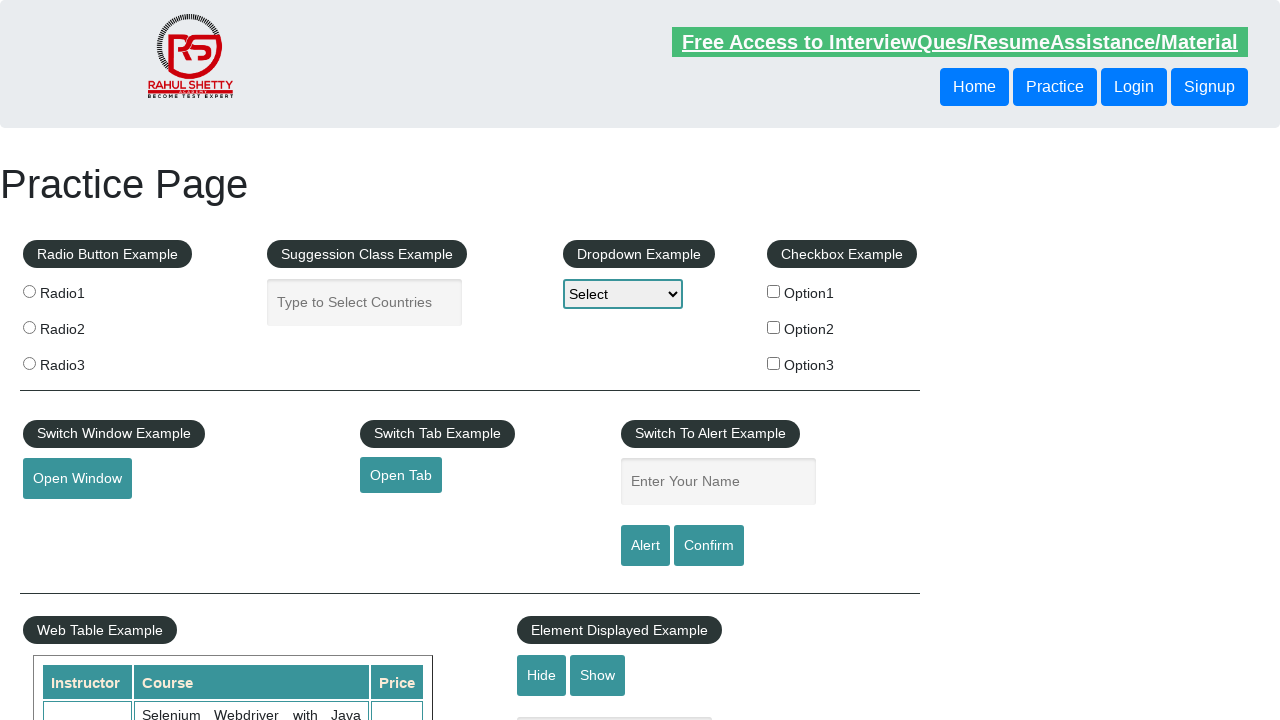

Set up dialog handler to accept all alerts and confirm dialogs
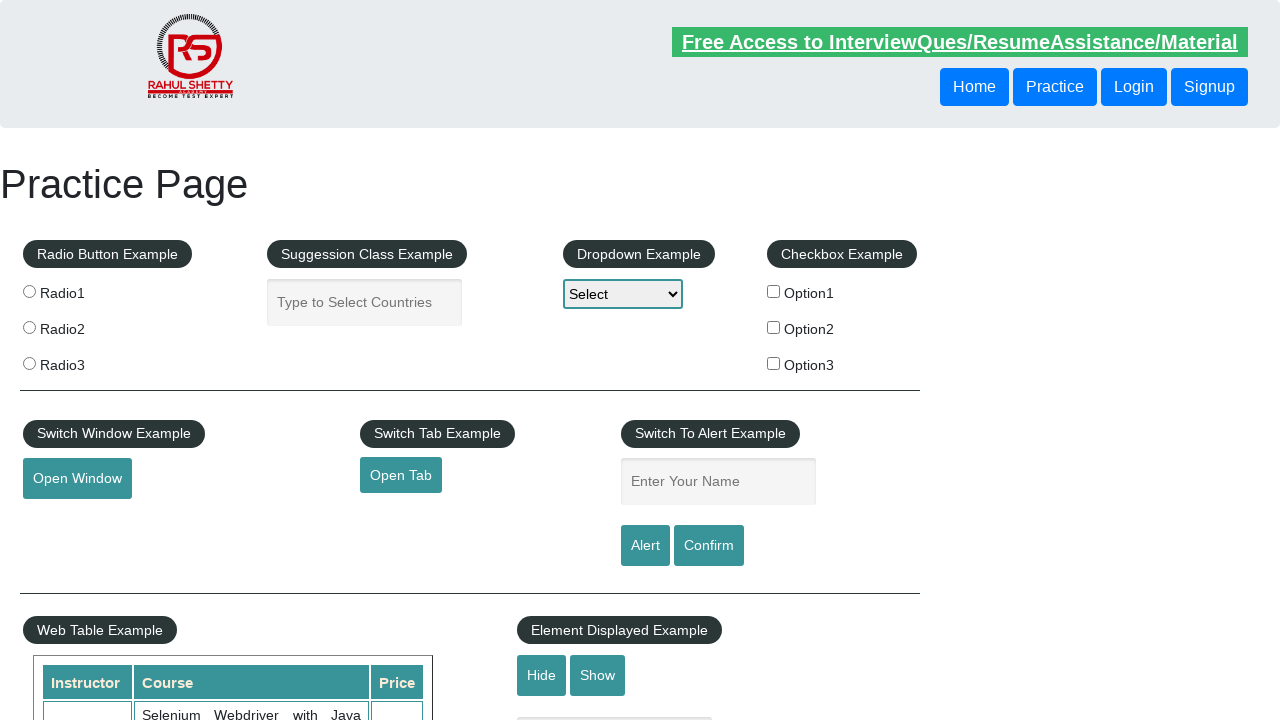

Clicked Alert button to trigger JavaScript alert dialog at (645, 546) on input[value='Alert']
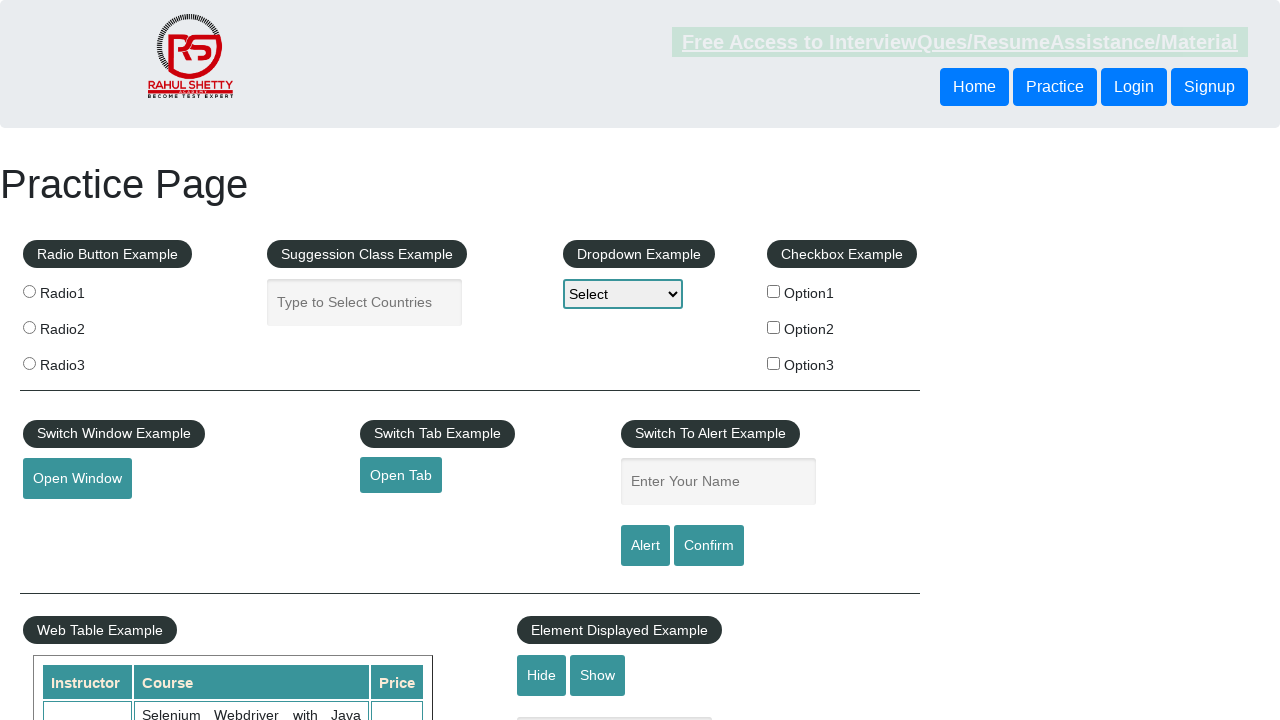

Clicked Confirm button to trigger JavaScript confirm dialog at (709, 546) on input[value='Confirm']
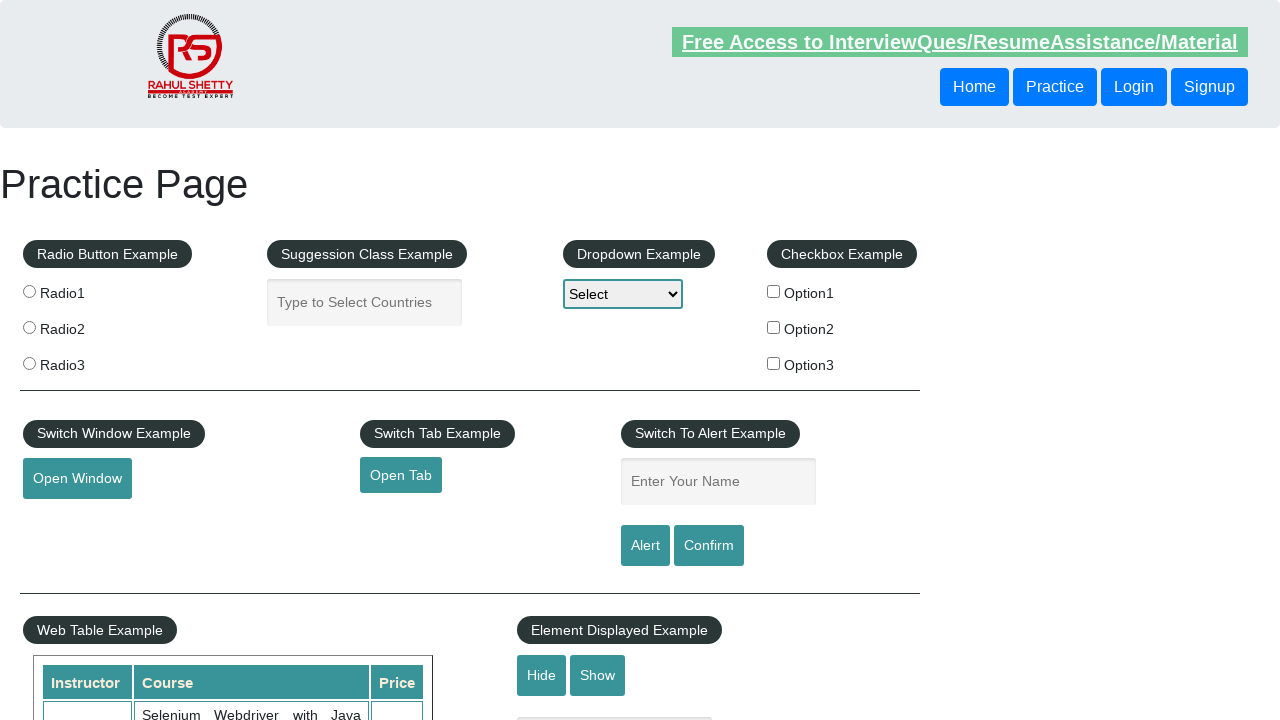

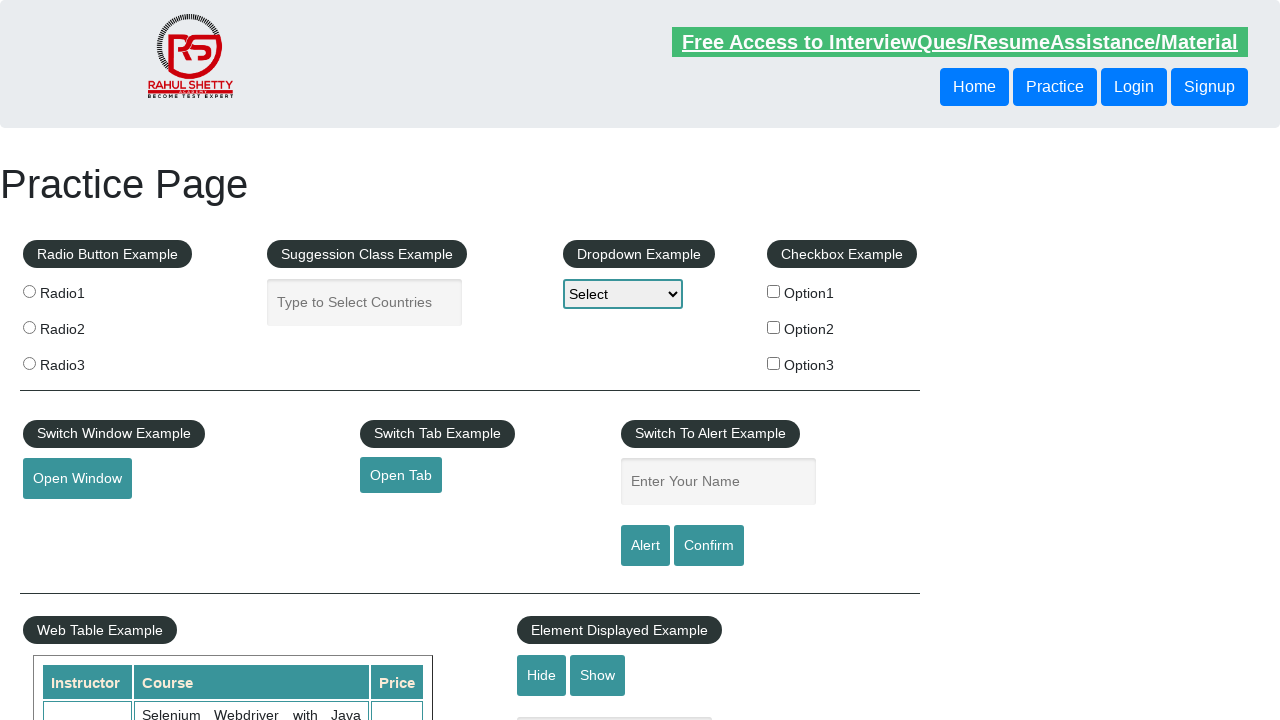